Tests table sorting functionality by clicking on the column header and verifying that the vegetable/fruit names are sorted alphabetically

Starting URL: https://rahulshettyacademy.com/seleniumPractise/#/offers

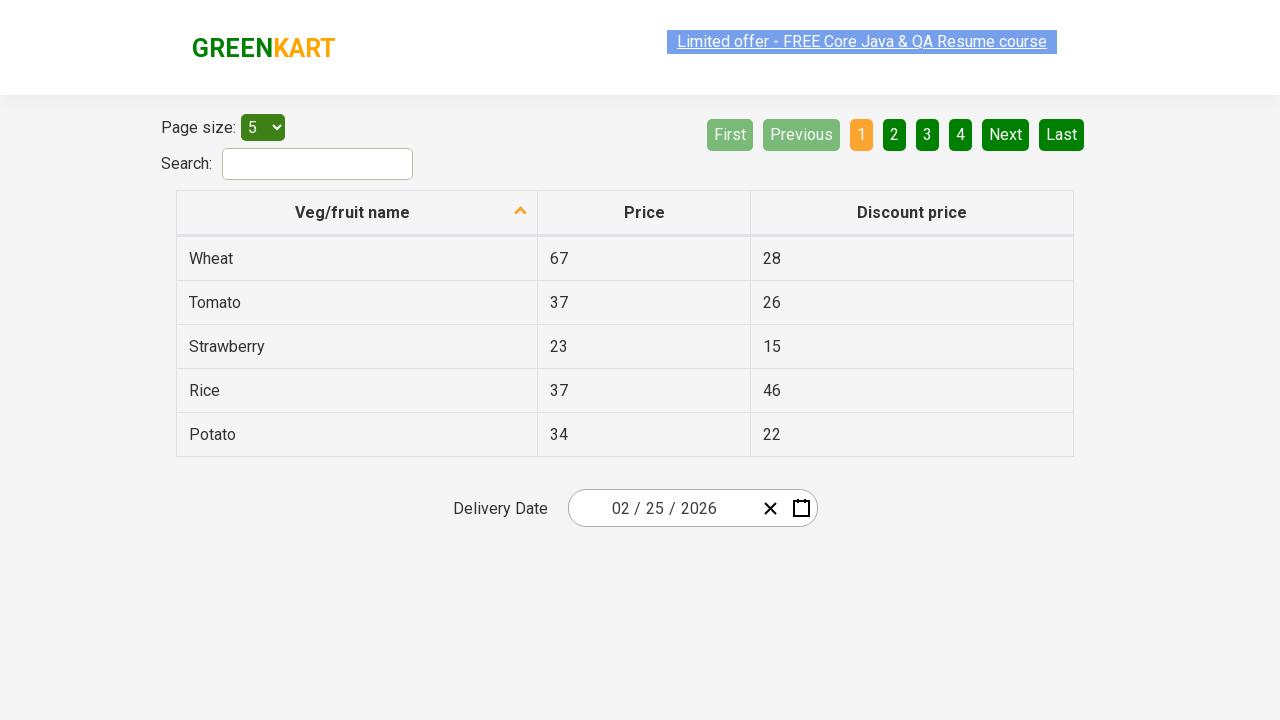

Clicked 'Veg/fruit name' column header to sort at (353, 212) on xpath=//span[text()='Veg/fruit name']
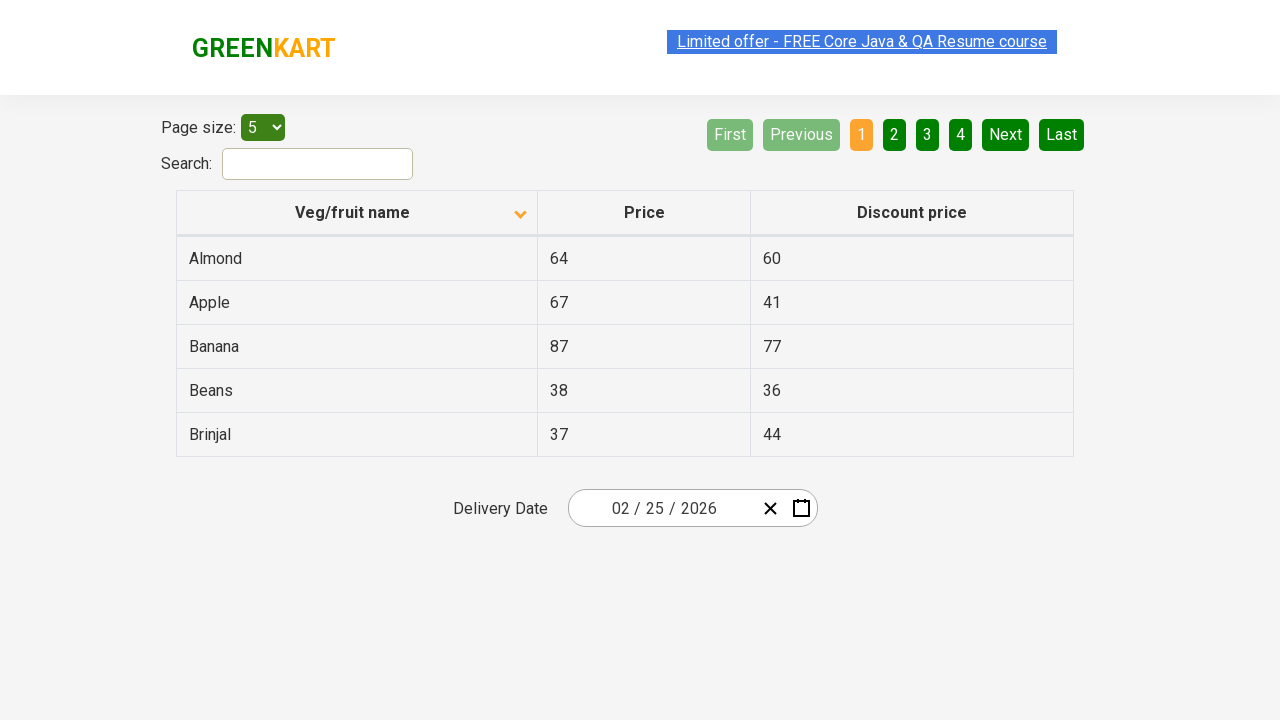

Waited 500ms for table to sort
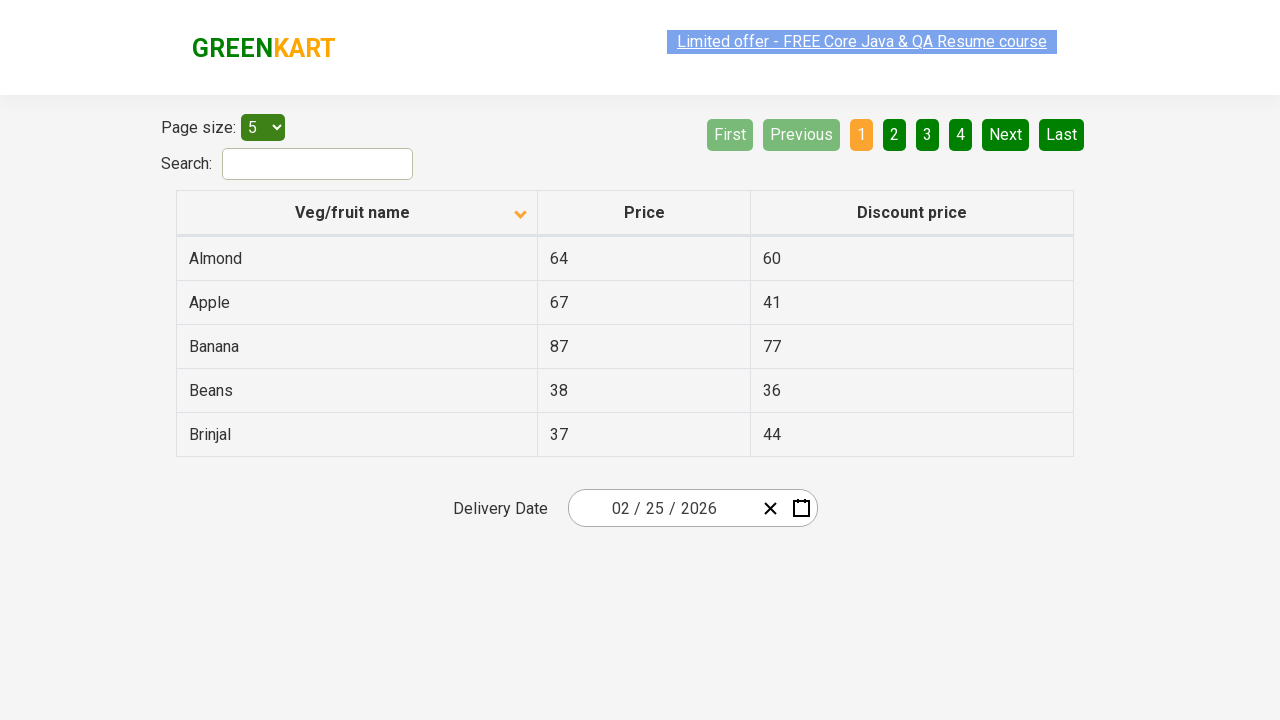

Retrieved all vegetable/fruit names from first column
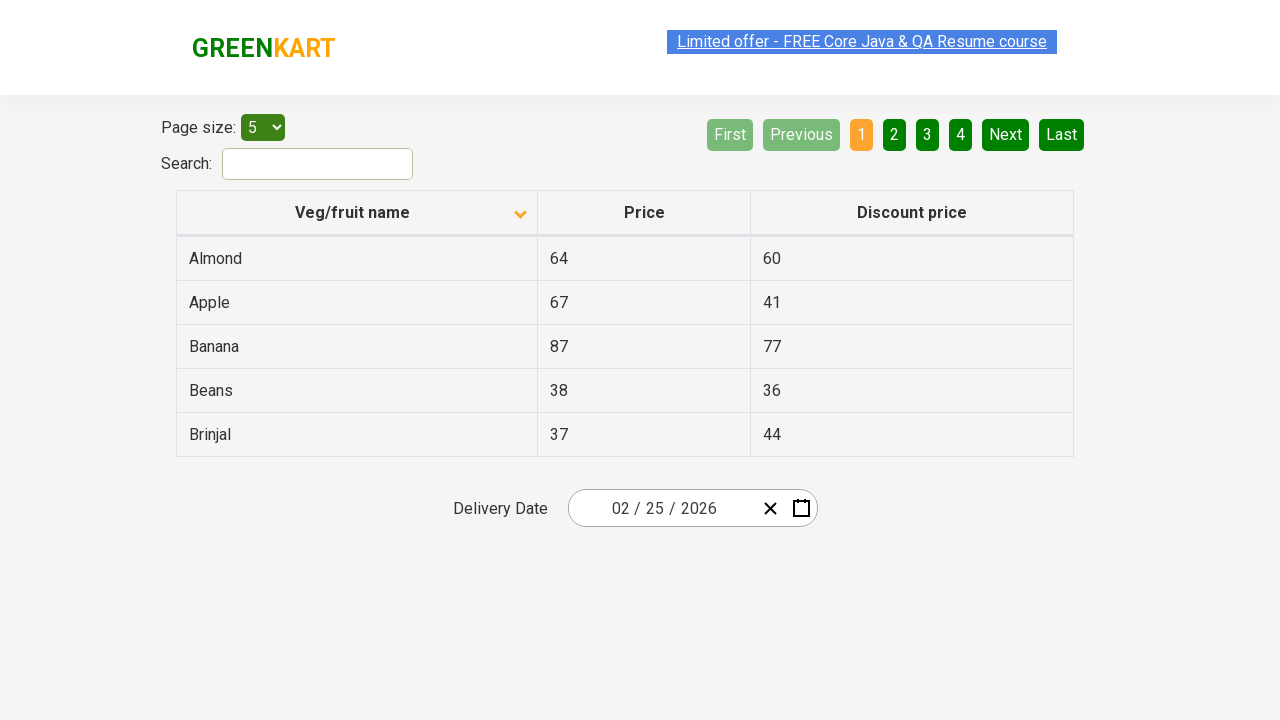

Extracted 5 vegetable/fruit names from table
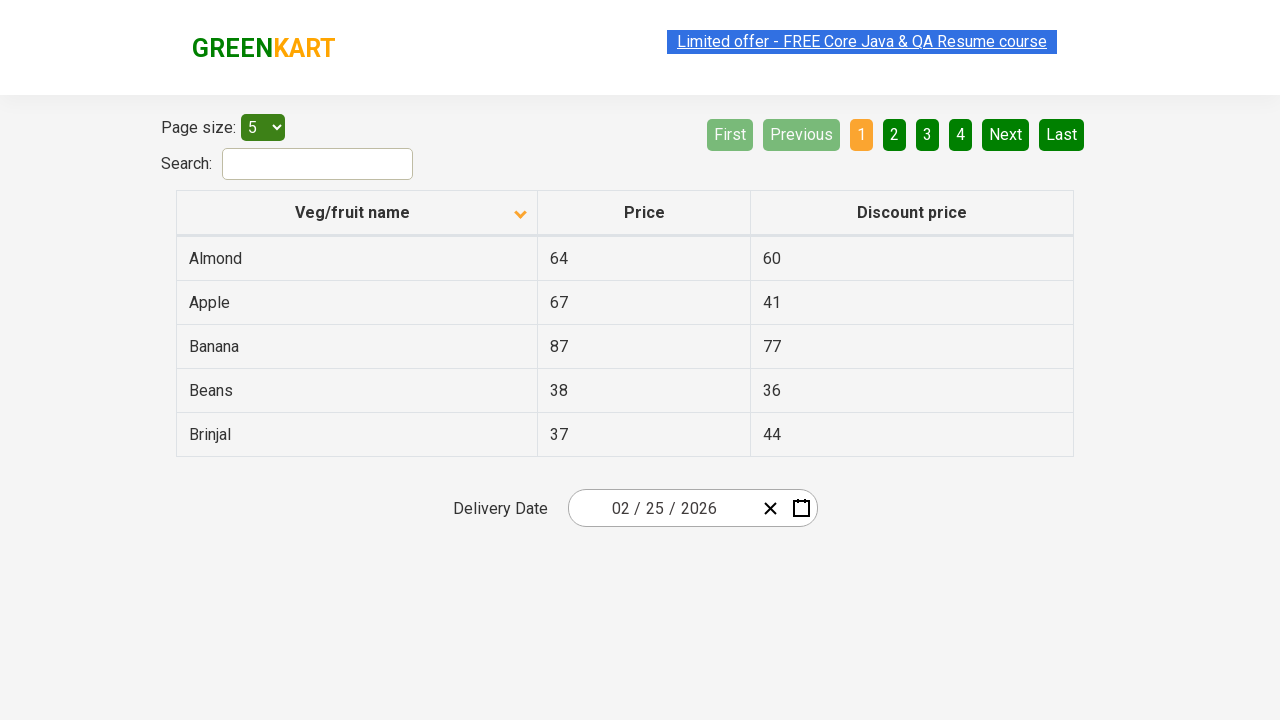

Verified that vegetable/fruit names are sorted alphabetically
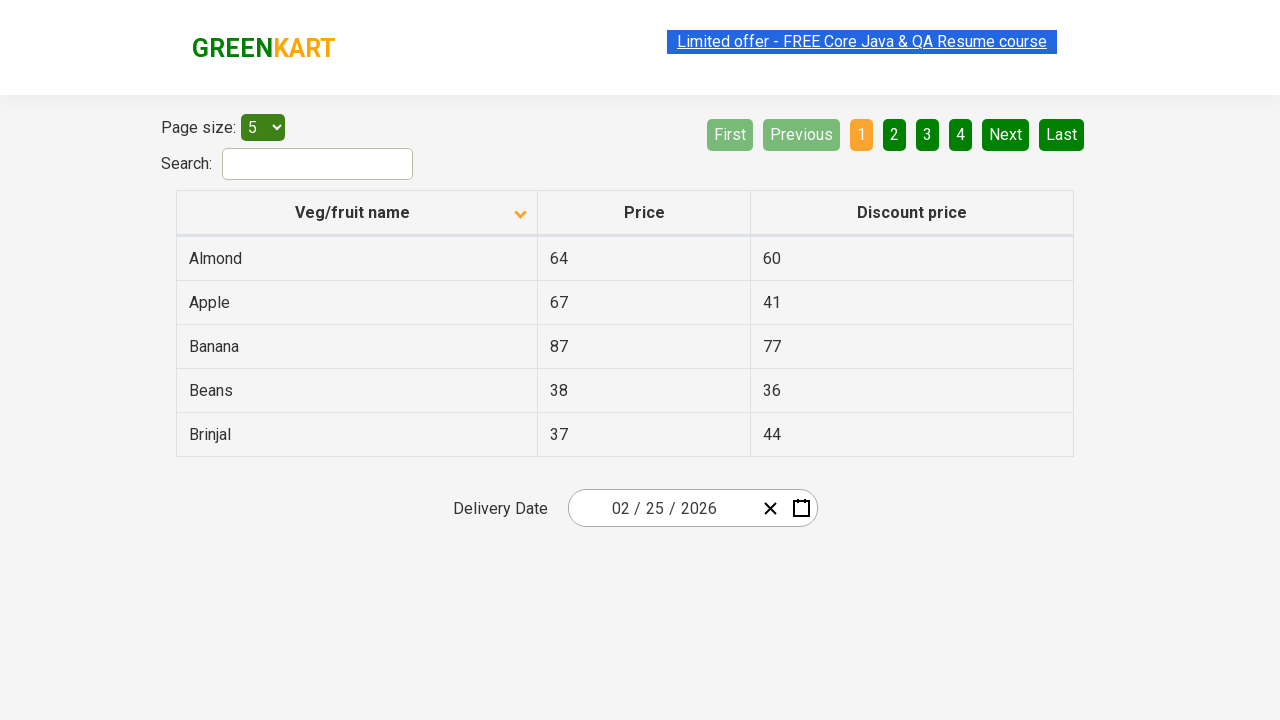

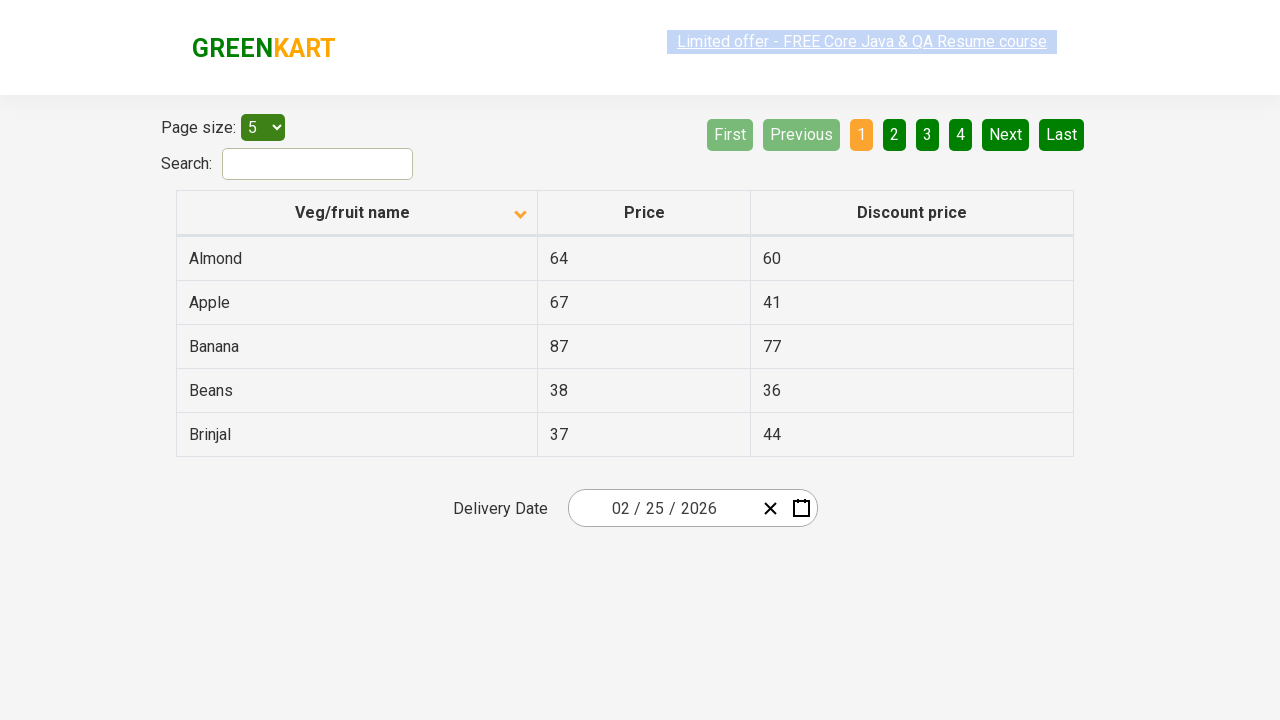